Tests autocomplete functionality by typing partial text in a search box, selecting a suggestion from the dropdown, and submitting the form

Starting URL: https://testcenter.techproeducation.com/index.php?%20page=autocomplete

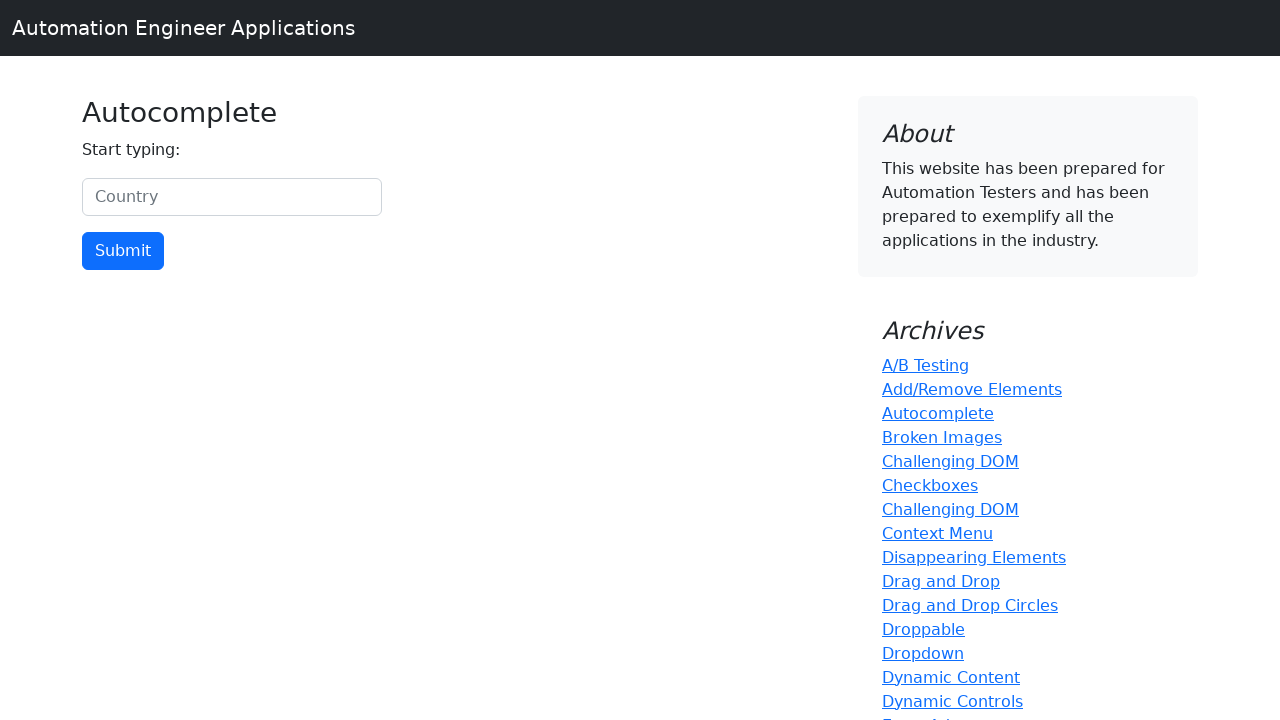

Typed 'uni' in the country search box on #myCountry
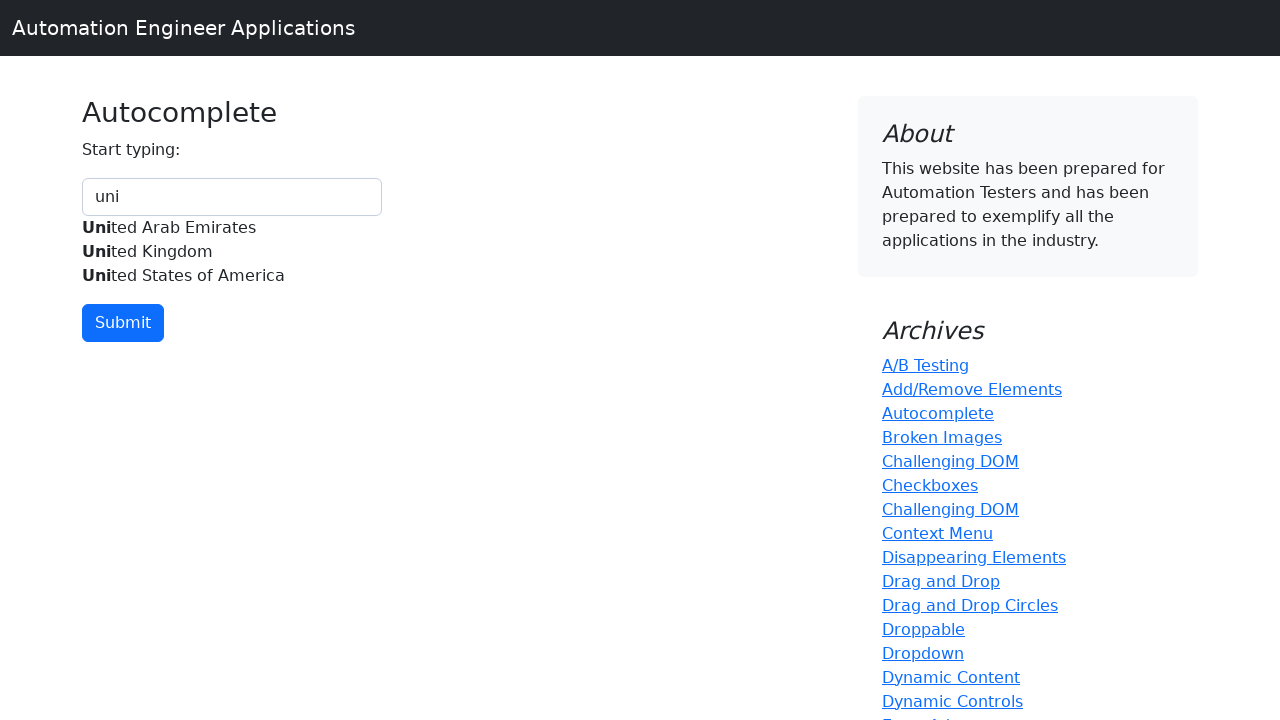

Autocomplete suggestions appeared
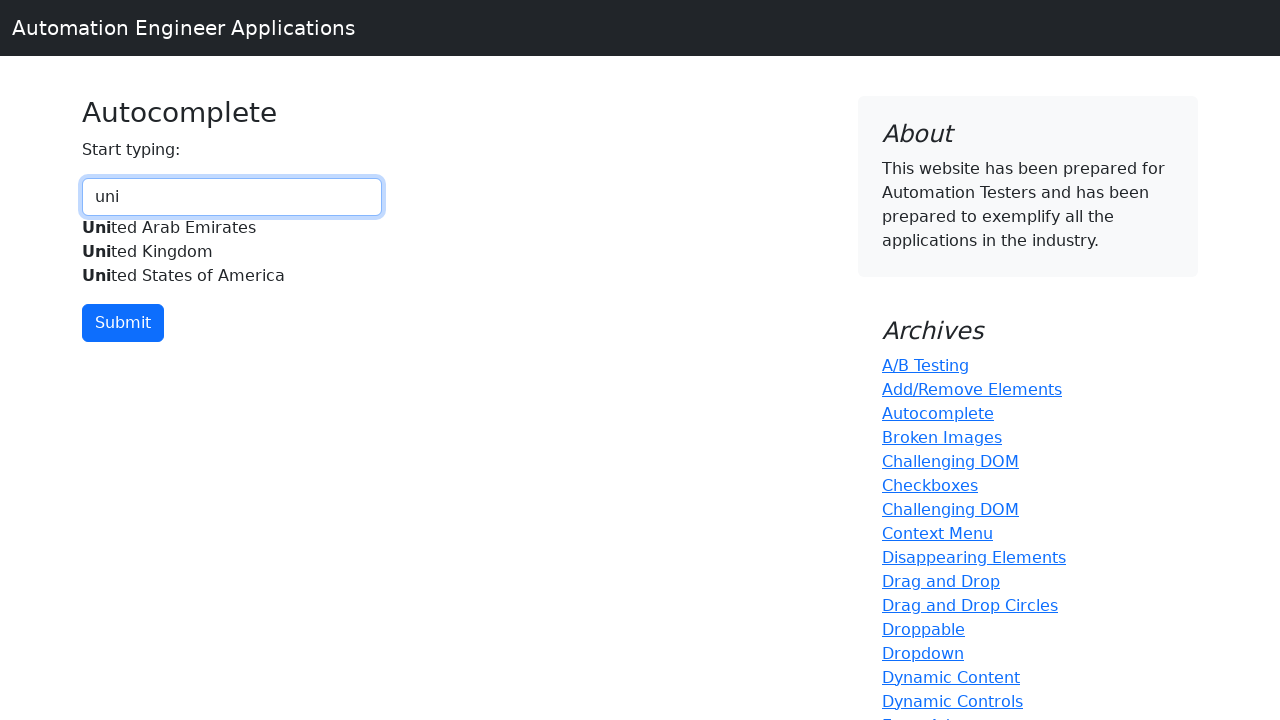

Selected 'United Kingdom' from autocomplete dropdown at (232, 252) on xpath=//div[@id='myCountryautocomplete-list']//div[contains(text(),'ted Kingdom'
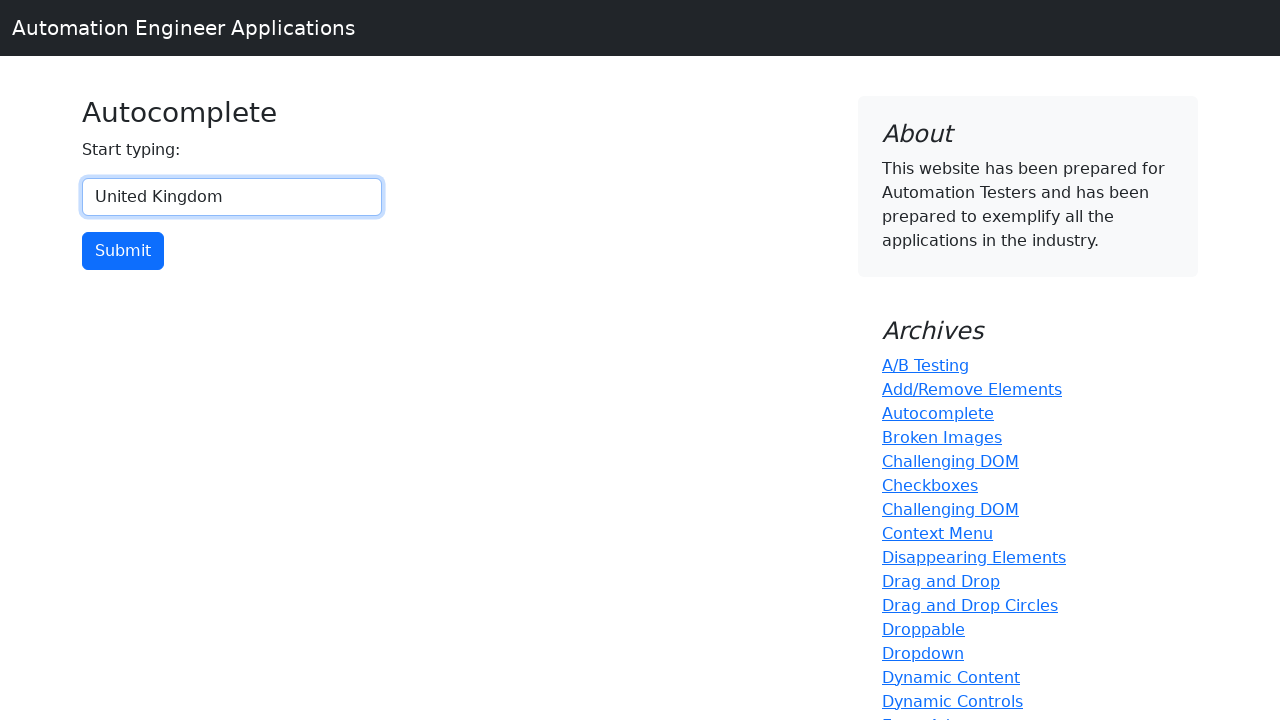

Clicked the submit button at (123, 251) on xpath=//input[@type='button']
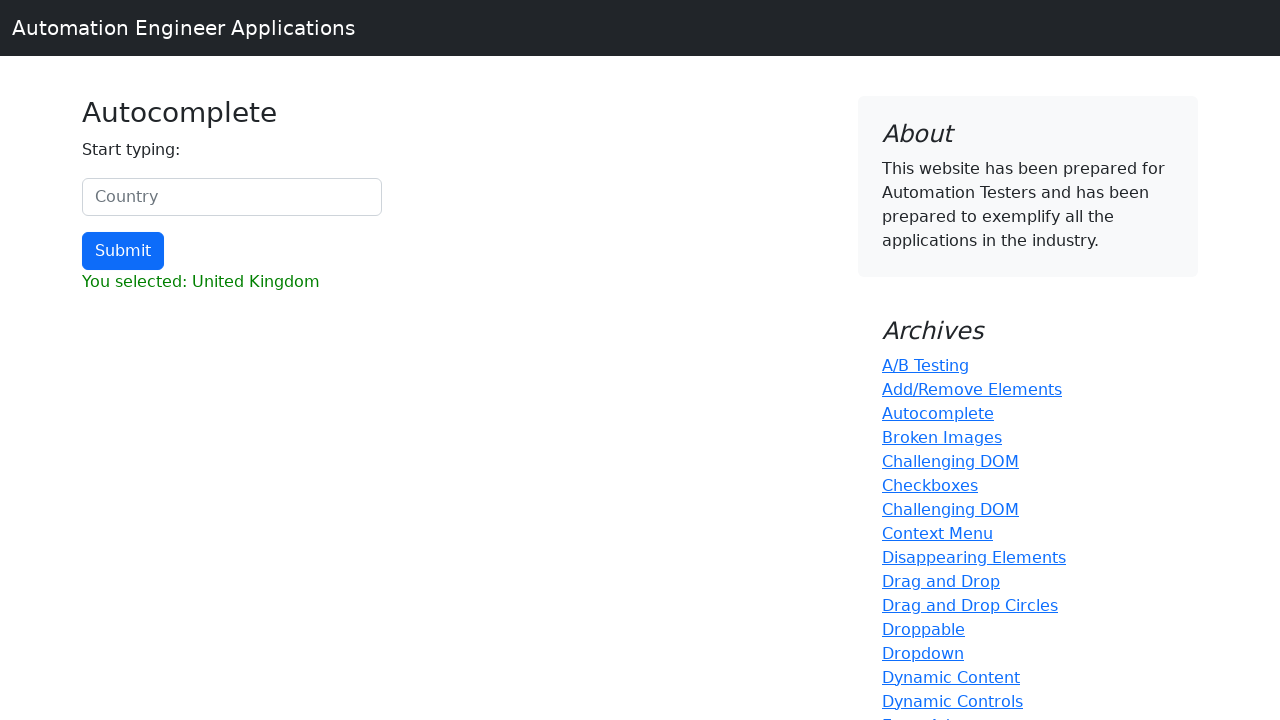

Result element loaded
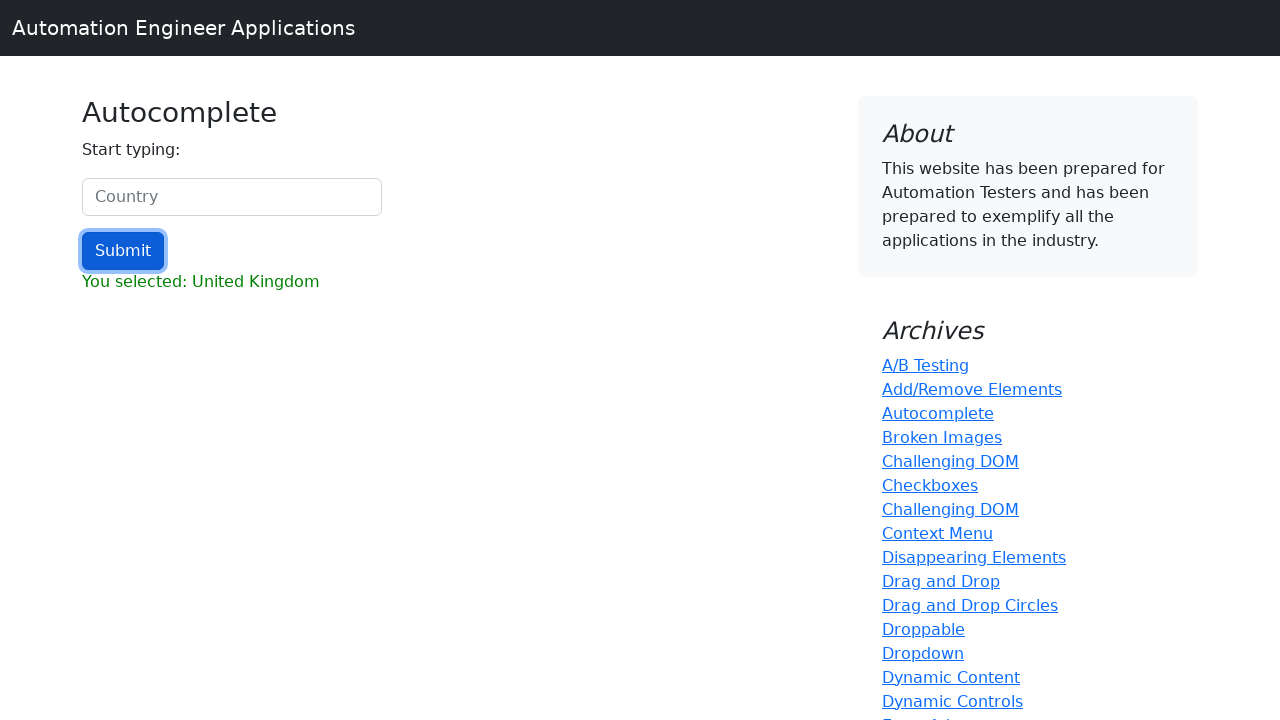

Verified 'United Kingdom' is displayed in the result
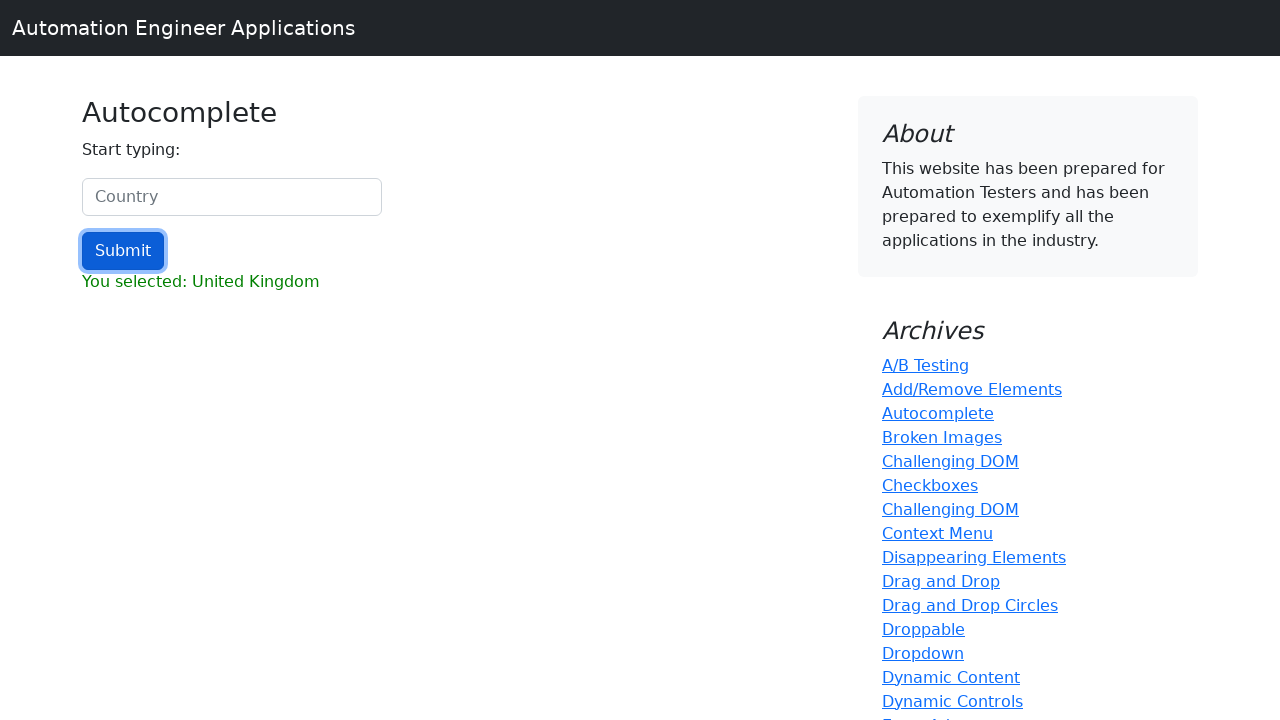

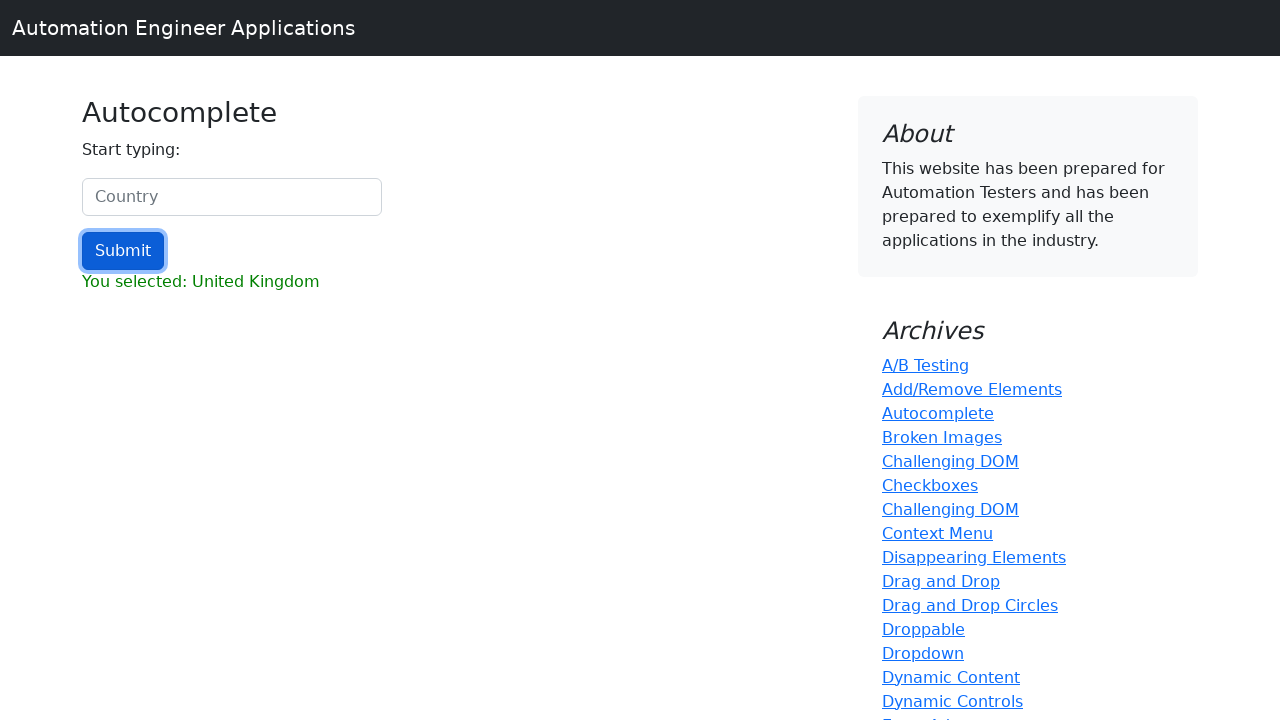